Tests that clicking filter links highlights the currently applied filter

Starting URL: https://demo.playwright.dev/todomvc

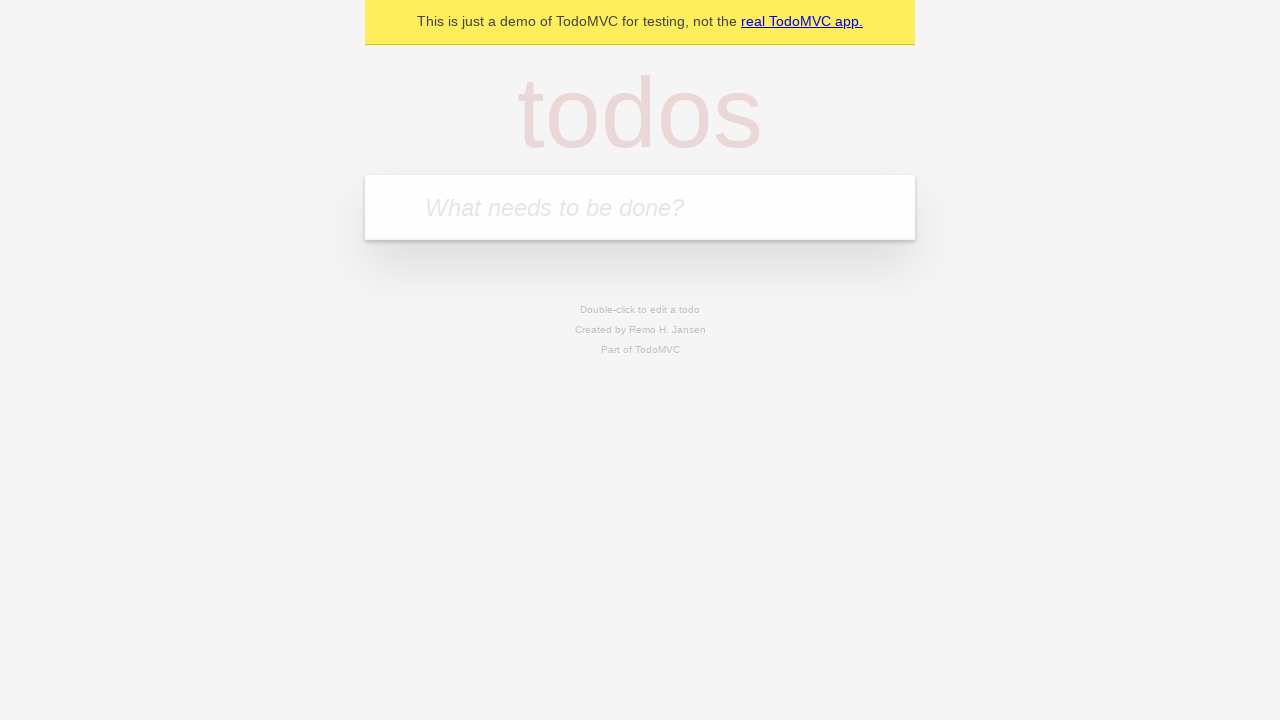

Filled todo input with 'buy some cheese' on internal:attr=[placeholder="What needs to be done?"i]
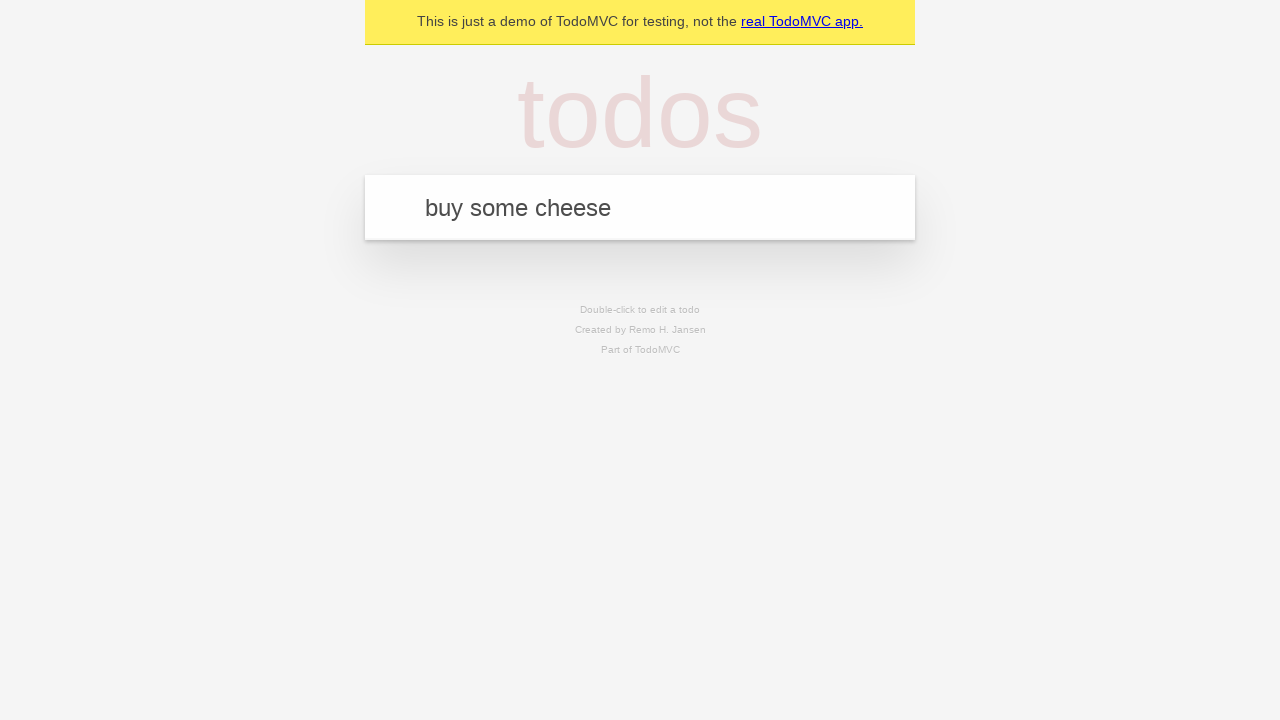

Pressed Enter to create todo 'buy some cheese' on internal:attr=[placeholder="What needs to be done?"i]
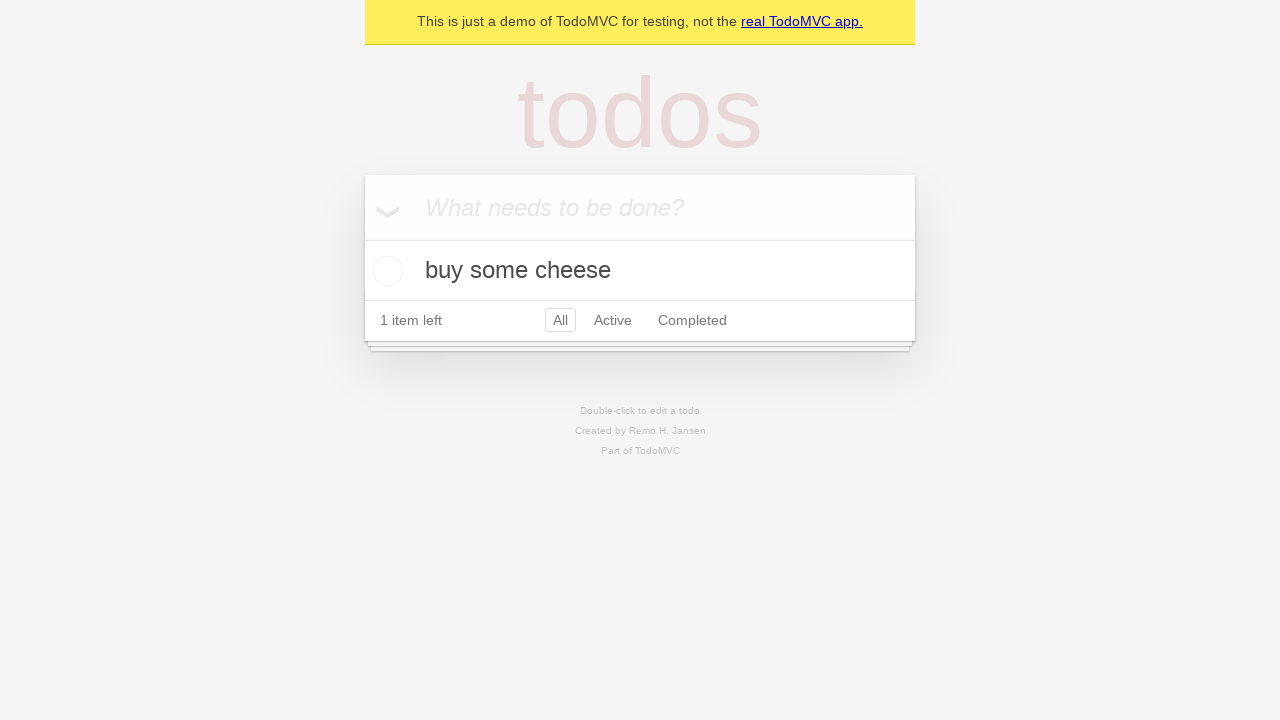

Filled todo input with 'feed the cat' on internal:attr=[placeholder="What needs to be done?"i]
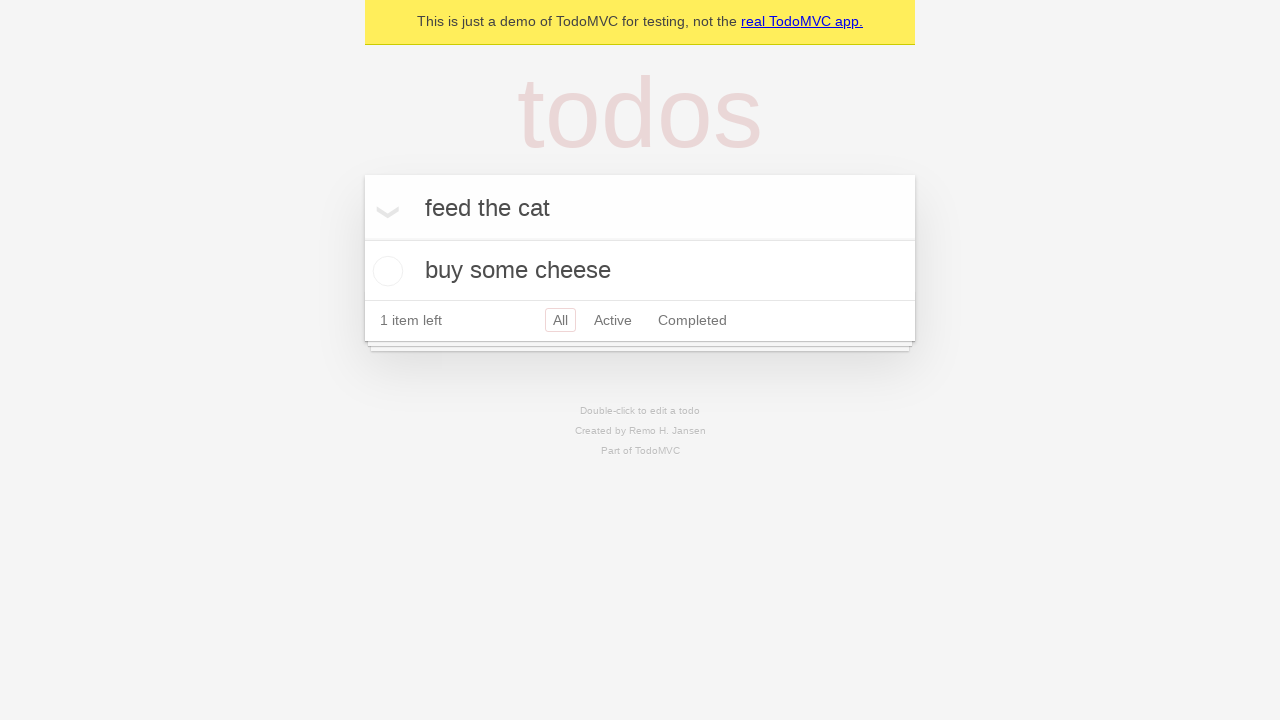

Pressed Enter to create todo 'feed the cat' on internal:attr=[placeholder="What needs to be done?"i]
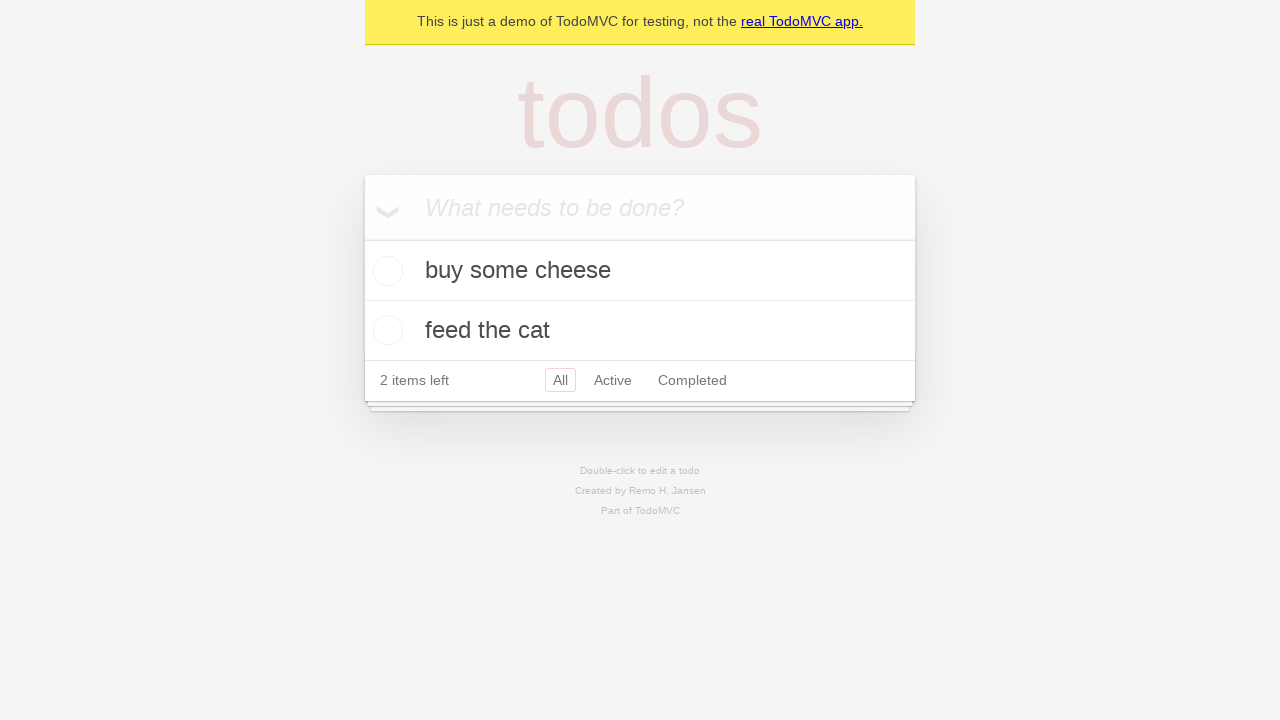

Filled todo input with 'book a doctors appointment' on internal:attr=[placeholder="What needs to be done?"i]
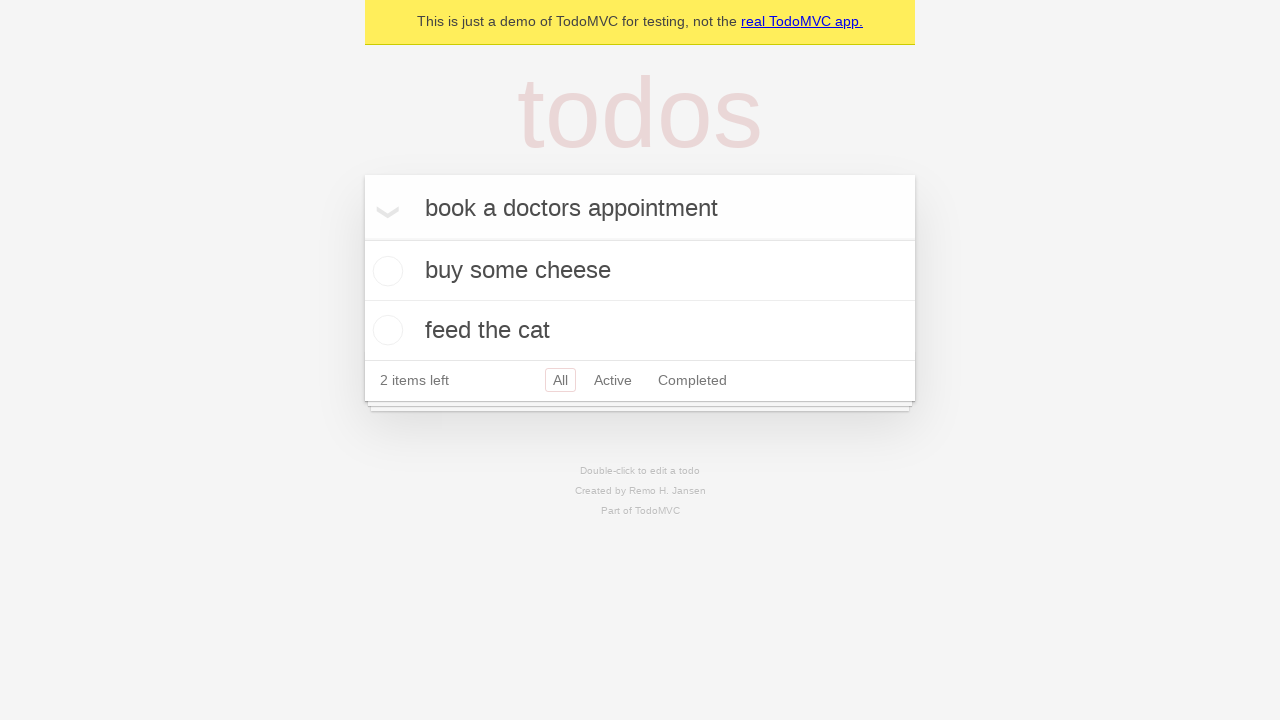

Pressed Enter to create todo 'book a doctors appointment' on internal:attr=[placeholder="What needs to be done?"i]
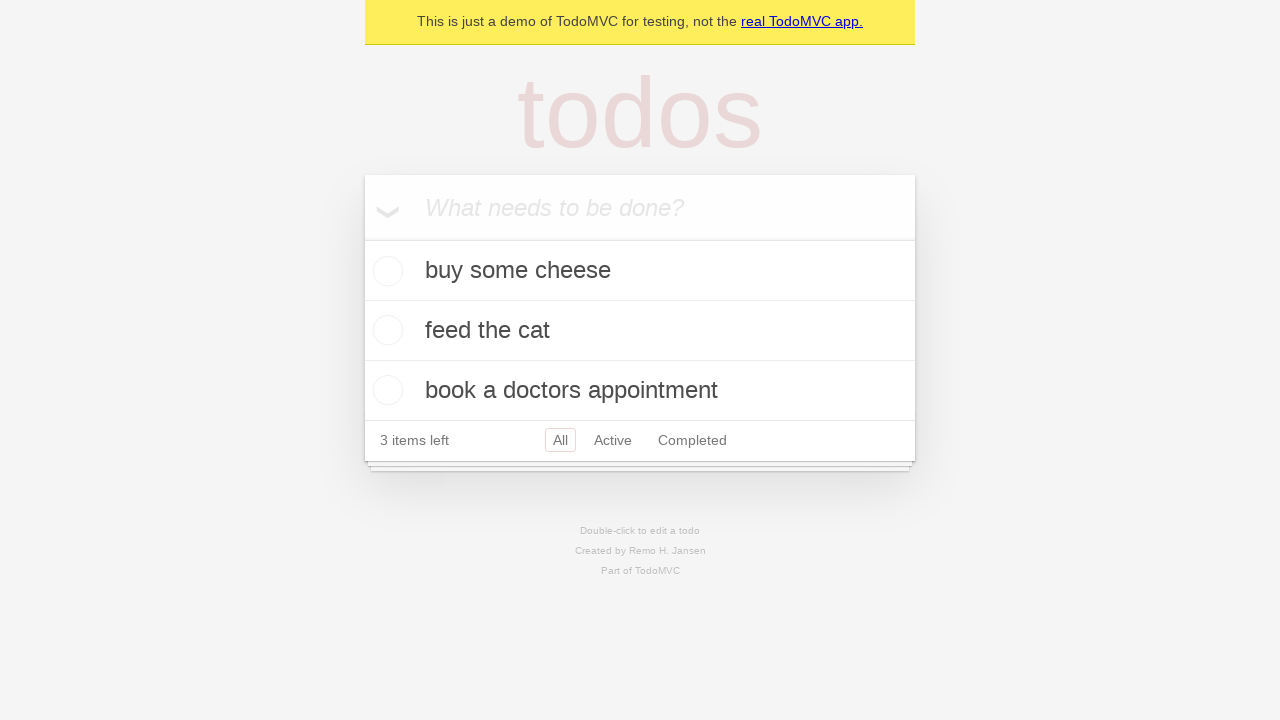

Clicked Active filter link at (613, 440) on internal:role=link[name="Active"i]
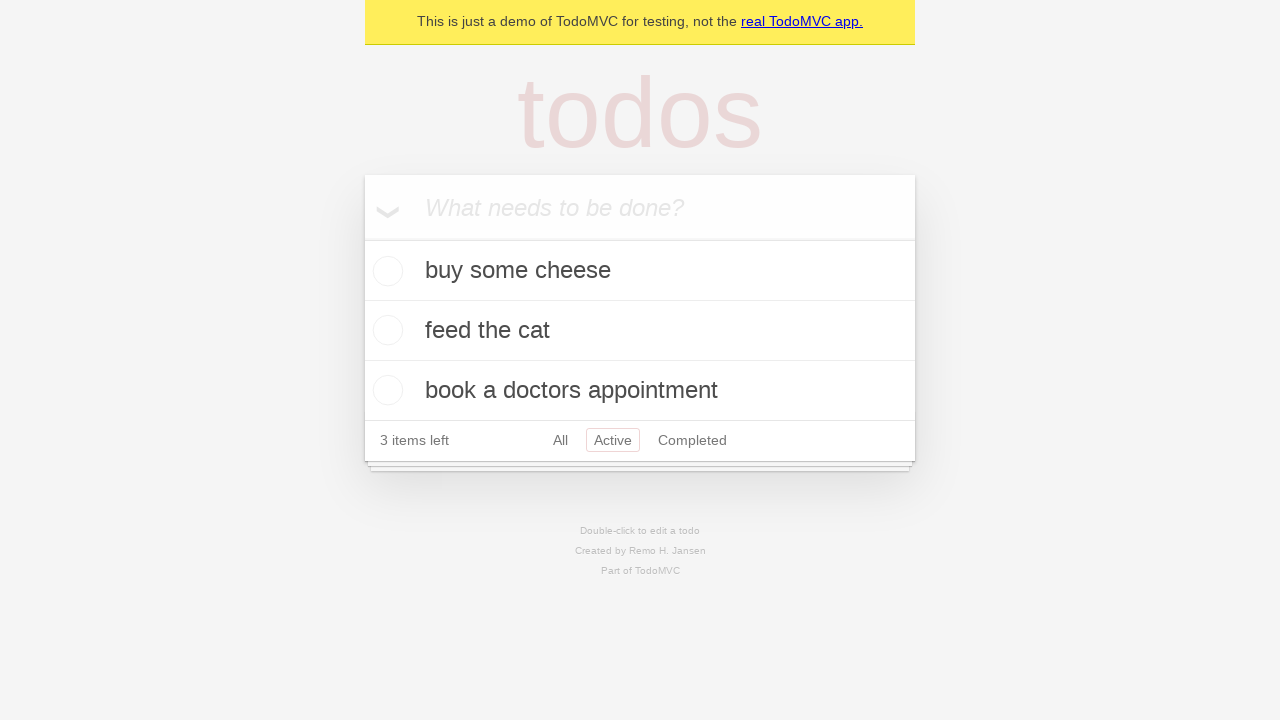

Clicked Completed filter link to verify highlighting at (692, 440) on internal:role=link[name="Completed"i]
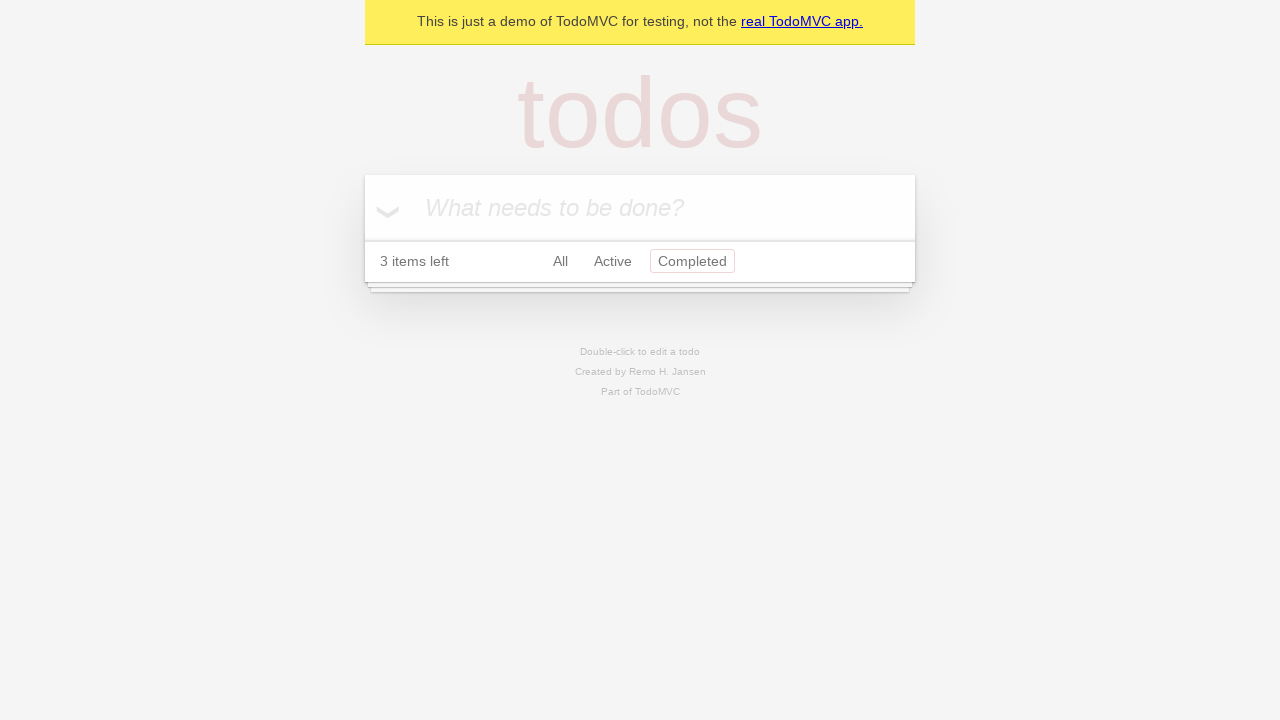

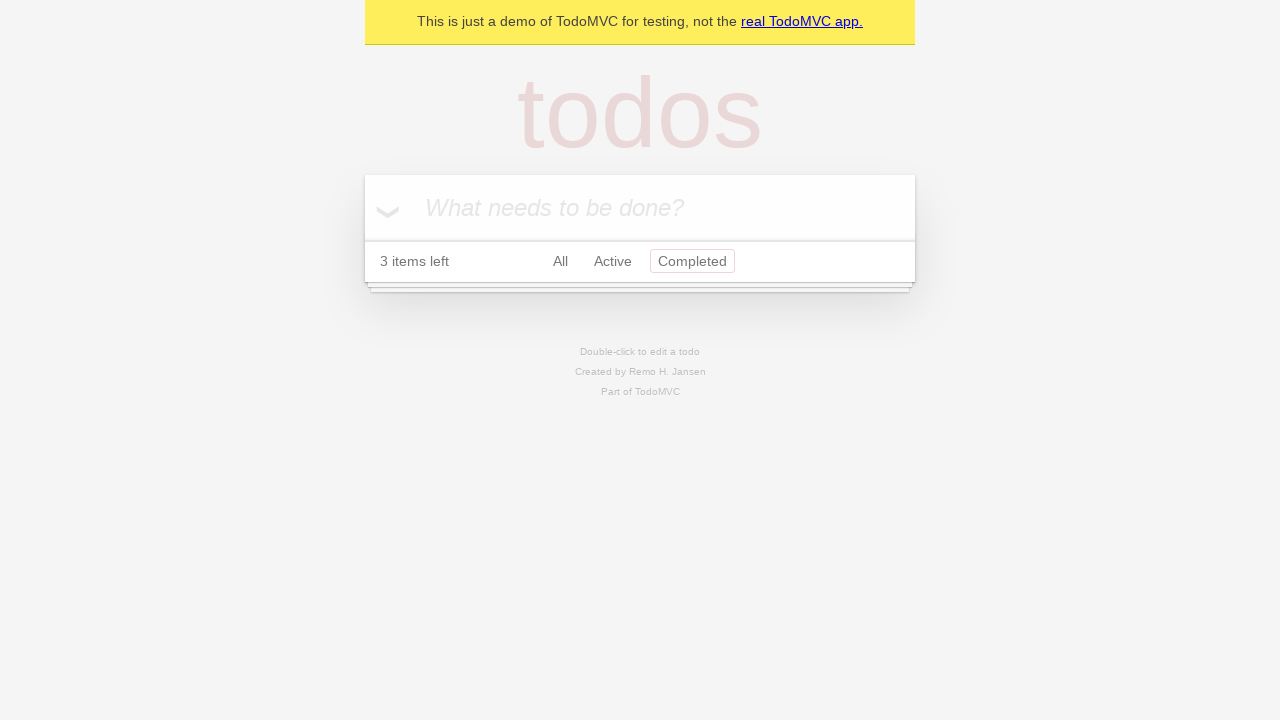